Tests the geocode lookup functionality by entering an address into the search form and submitting it to retrieve geocode information

Starting URL: https://geocode.xyz/

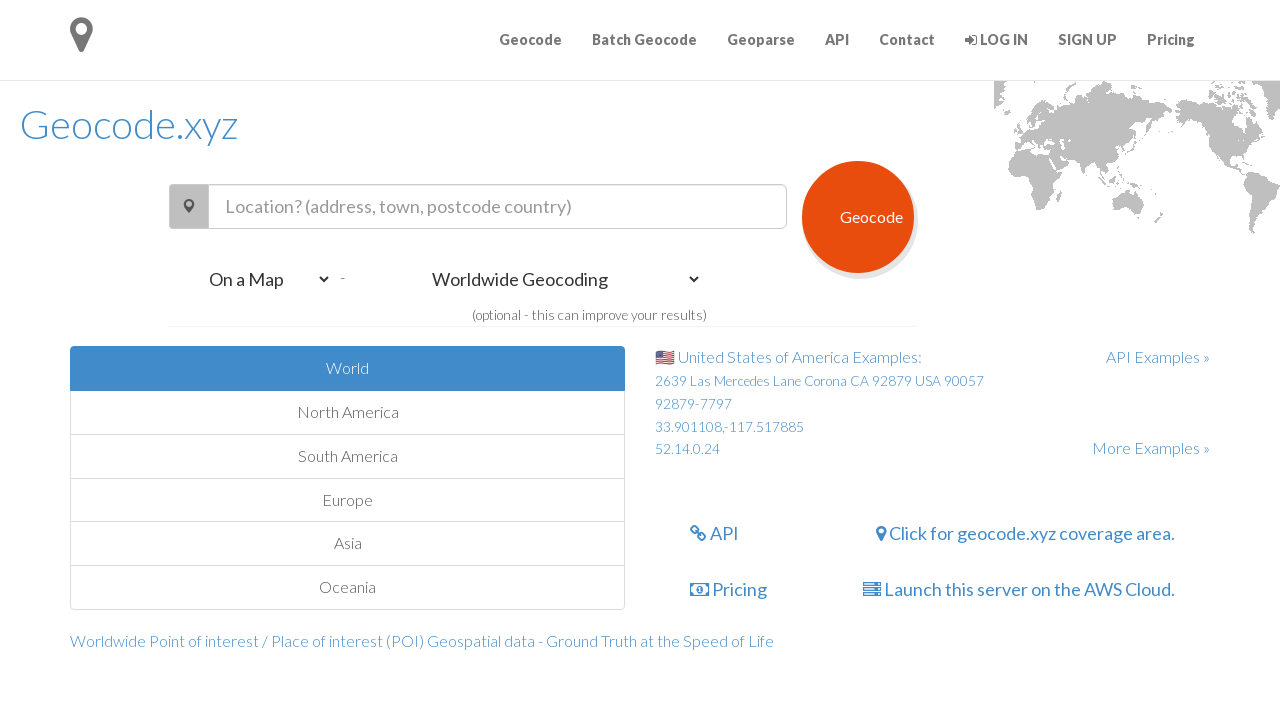

Clicked on the address input text box at (497, 206) on input[type="text"]
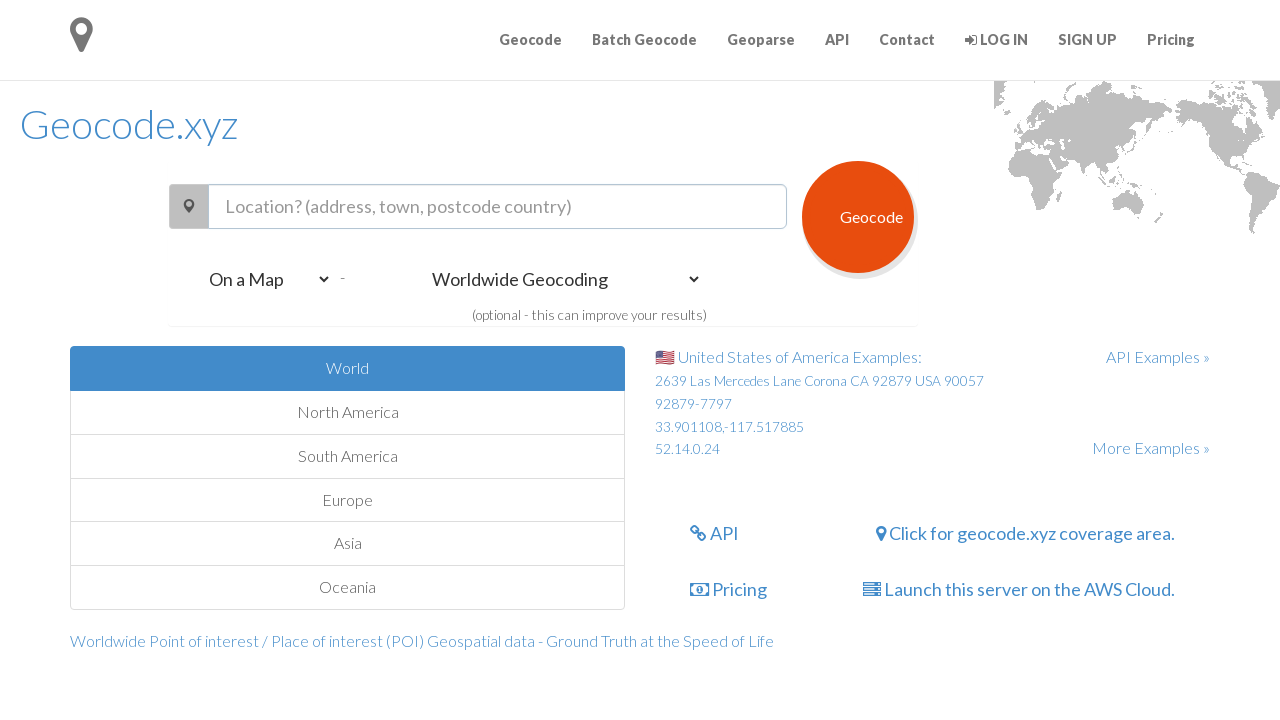

Filled address search field with '1600 Pennsylvania Avenue NW, Washington, DC 20500' on //*[@id="hello"]/div/div/div/div[1]/div/div/form/div/div/div[1]/input
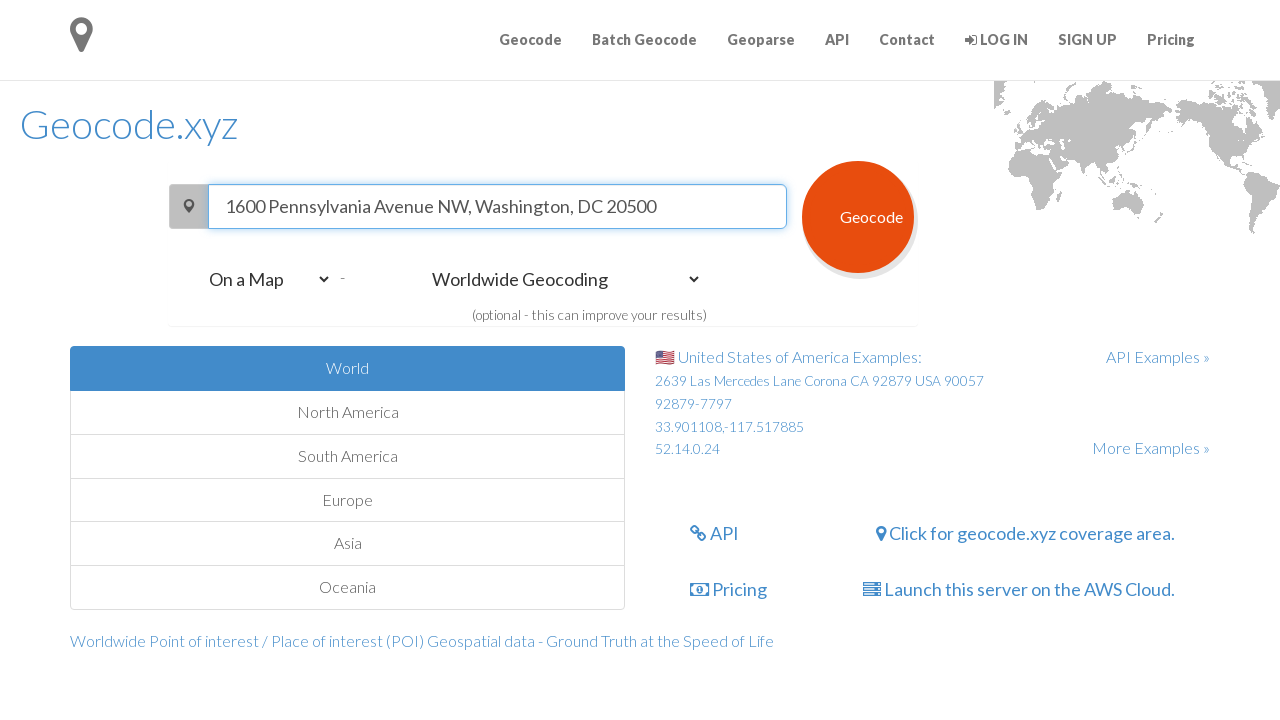

Clicked the search/enter button to submit the geocode lookup at (858, 217) on xpath=//*[@id="hello"]/div/div/div/div[1]/div/div/form/div/input
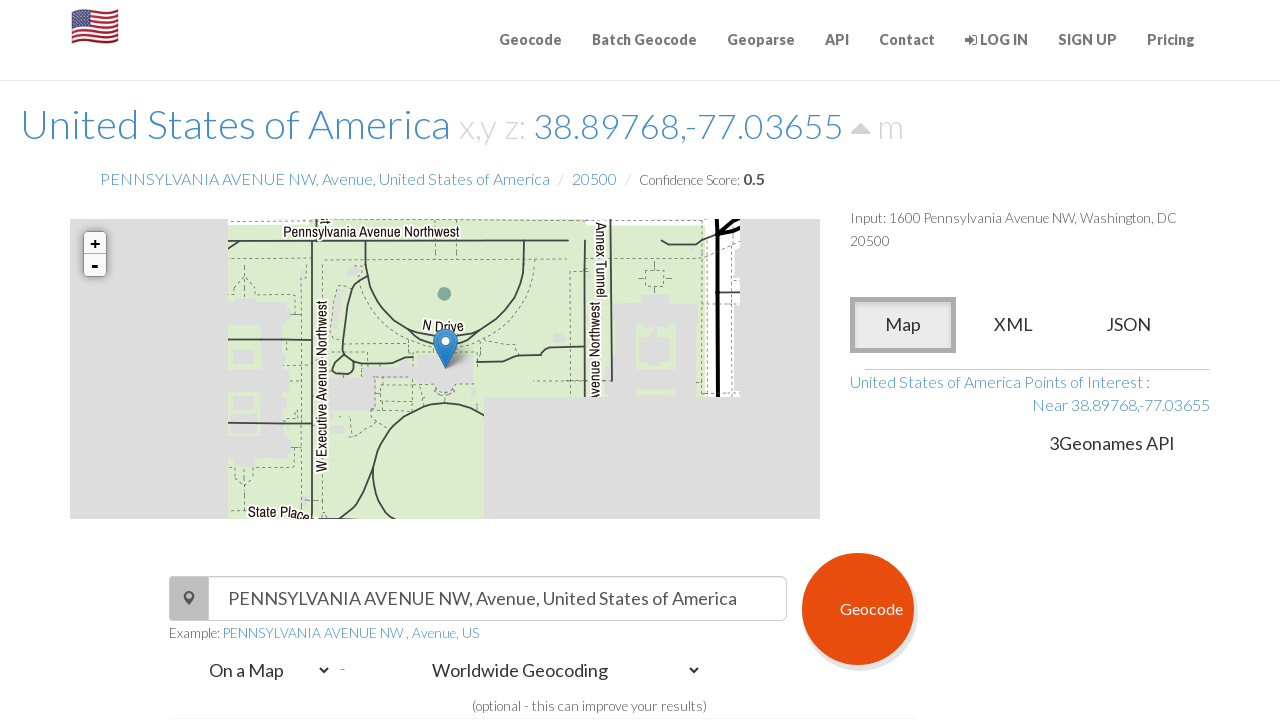

Geocode results loaded successfully
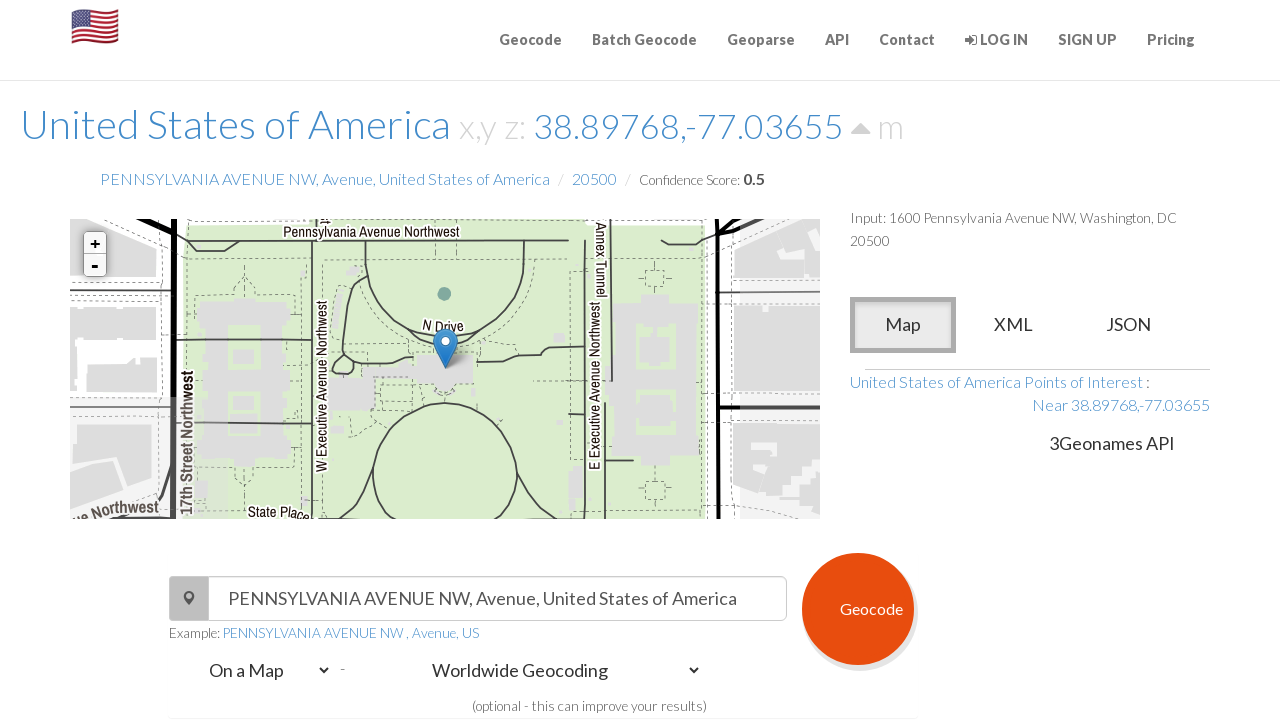

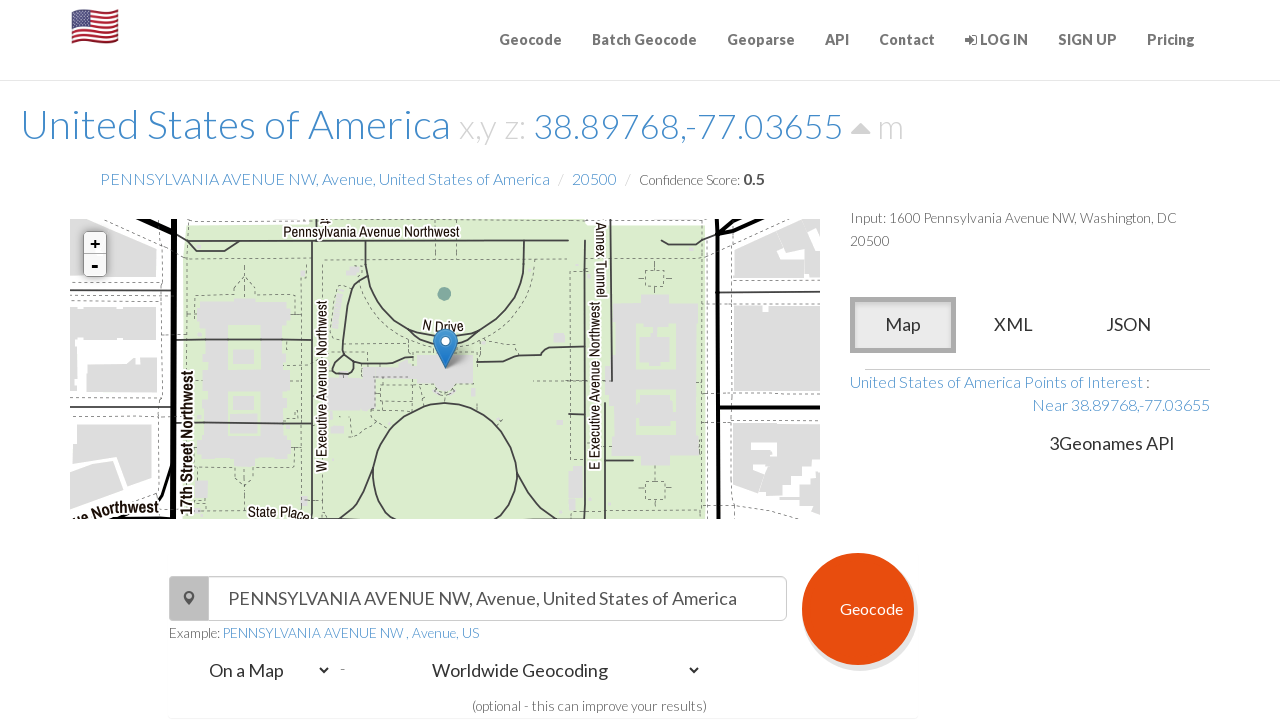